Navigates to Snapdeal e-commerce website and scrolls down the page by 5000 pixels to test scroll functionality

Starting URL: https://www.snapdeal.com/

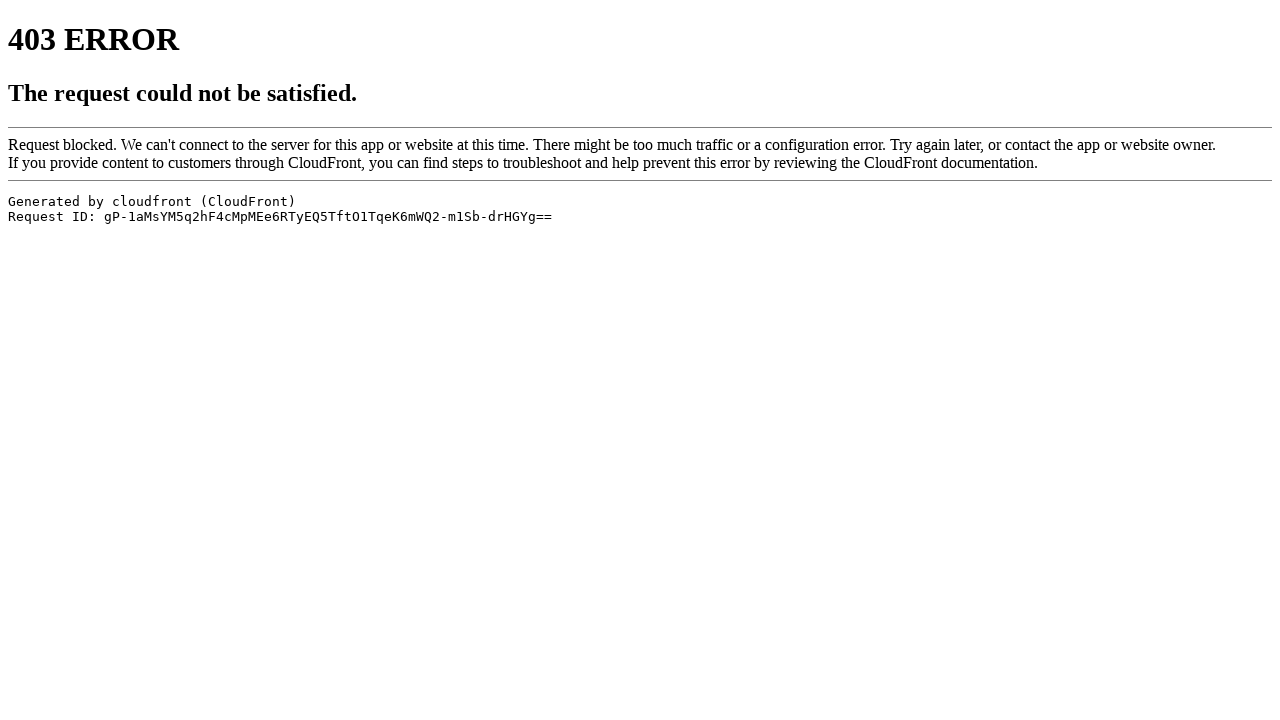

Navigated to Snapdeal e-commerce website
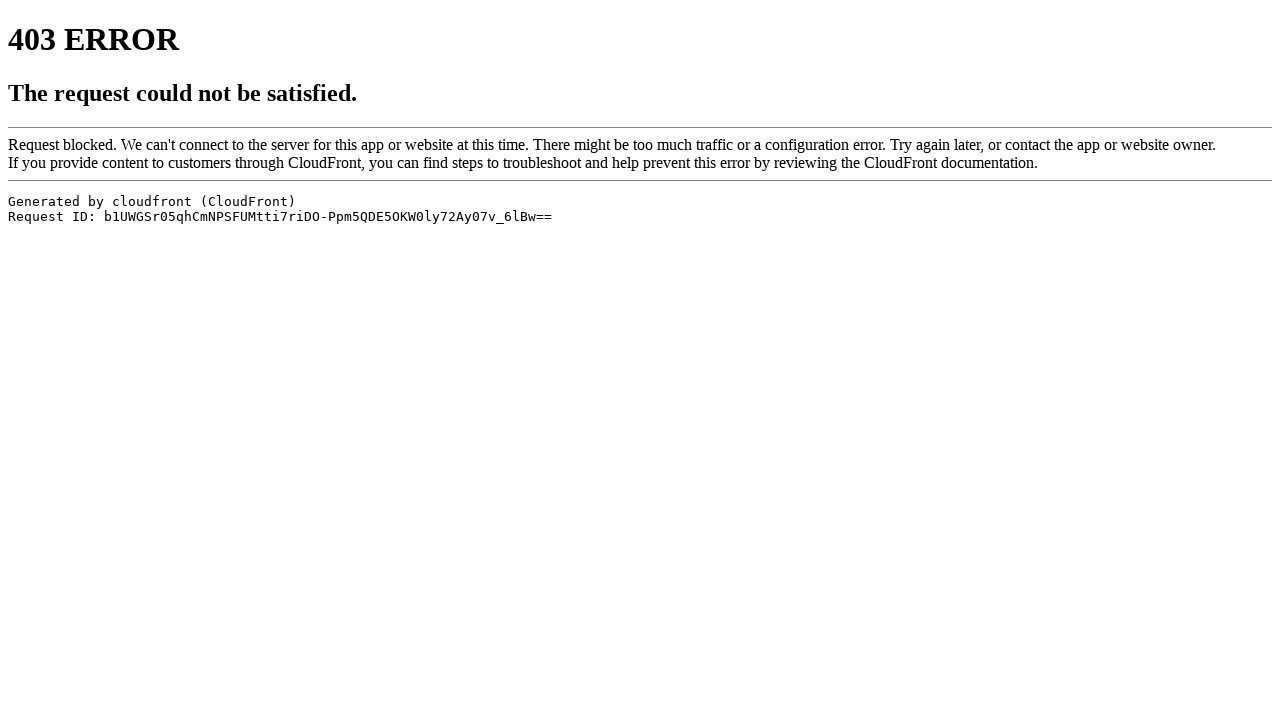

Scrolled down the page by 5000 pixels to test scroll functionality
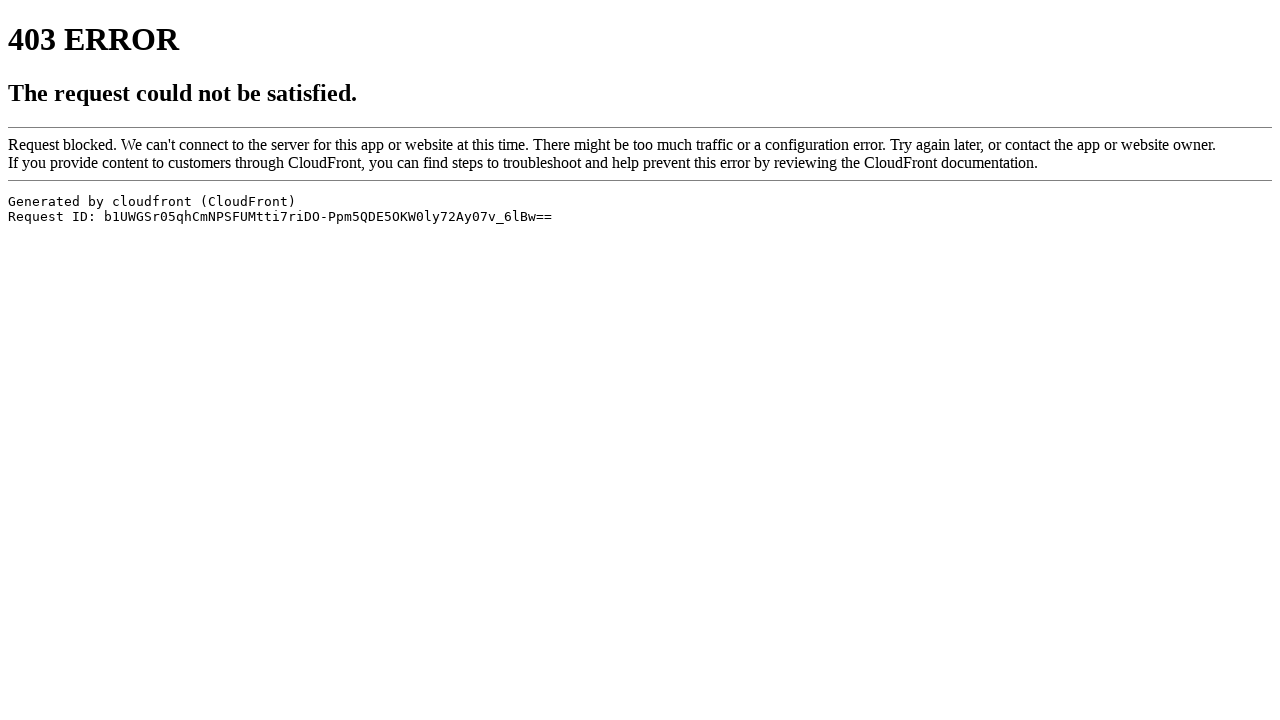

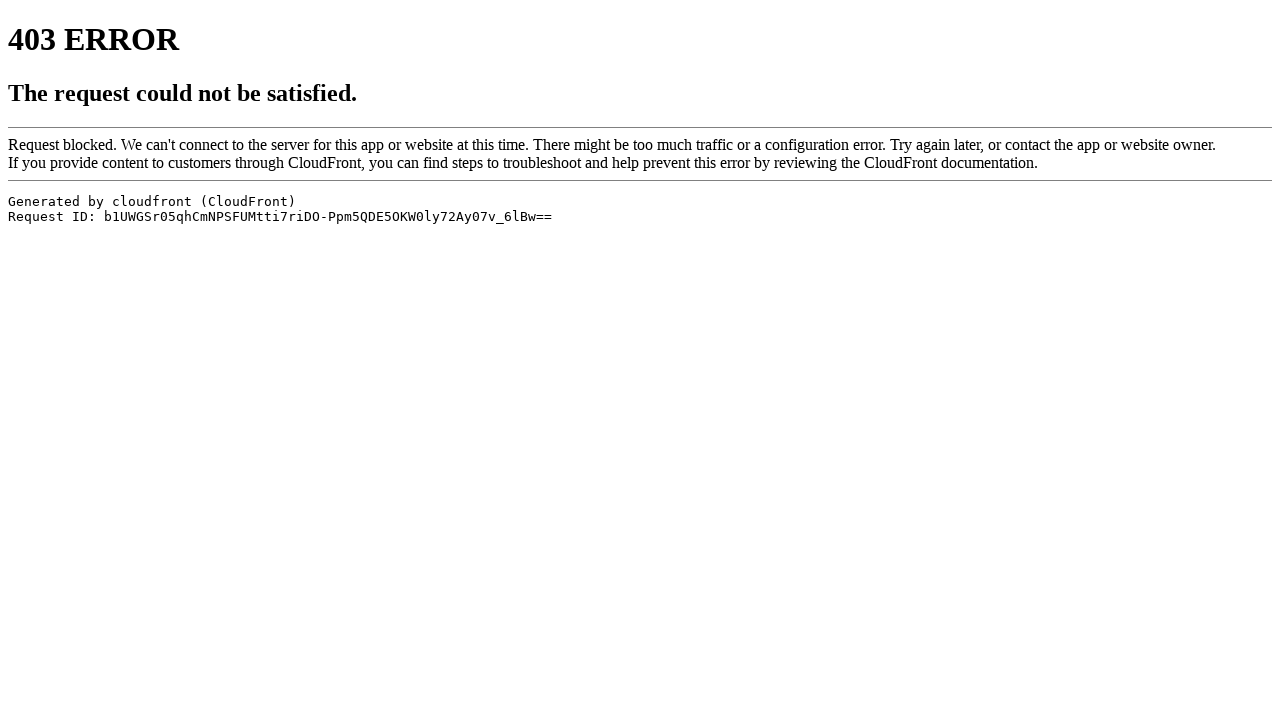